Showcases the landing page of the Synchro HR platform by scrolling through the hero section and feature highlights

Starting URL: https://synchro-hr.vercel.app

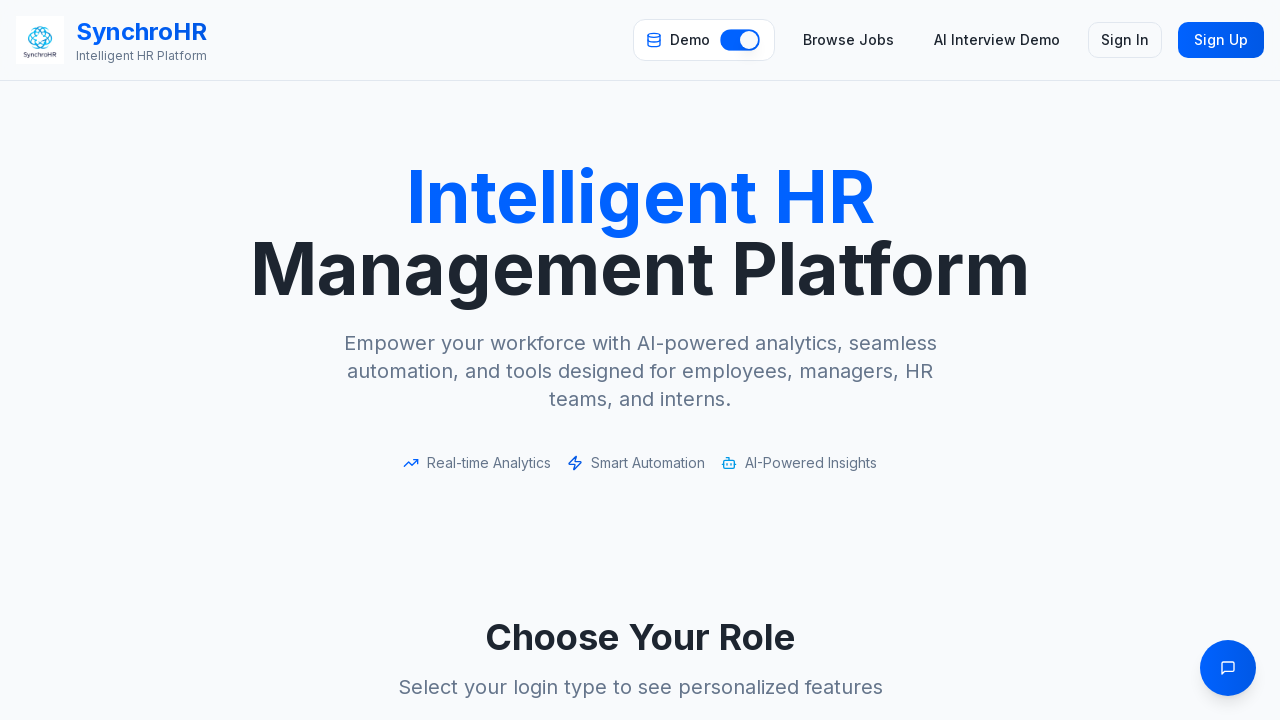

Navigated to Synchro HR landing page
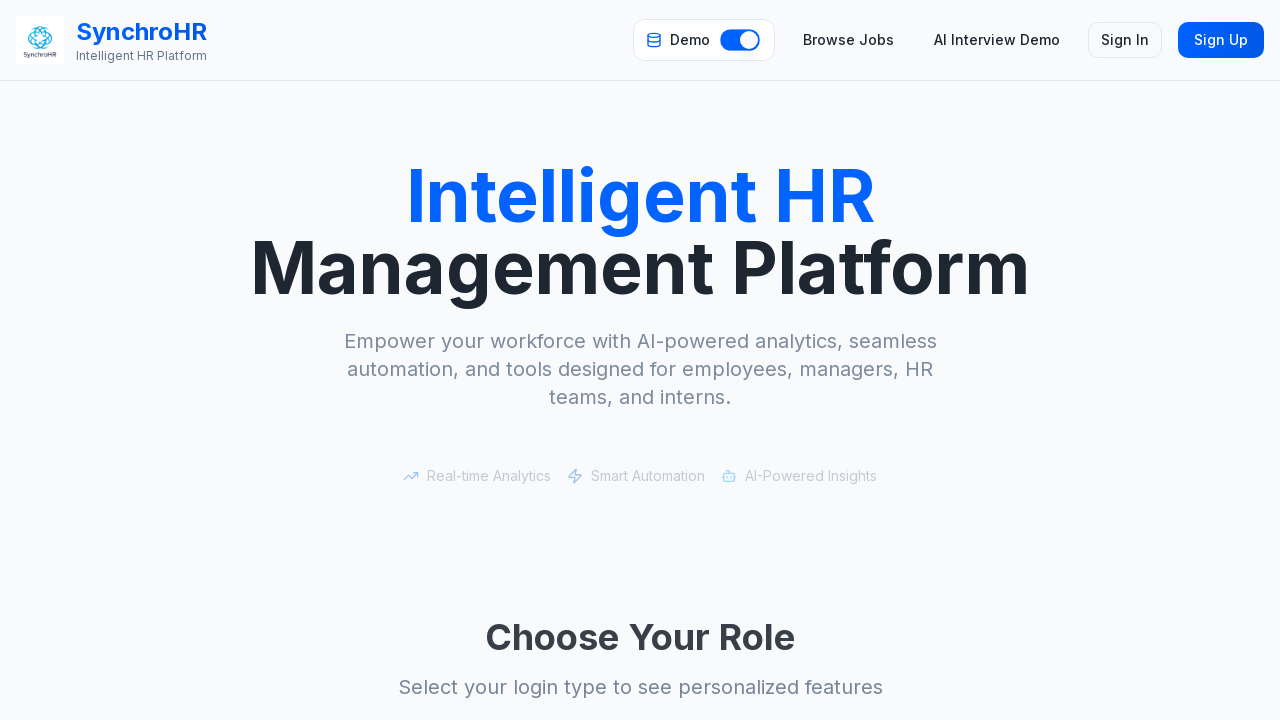

Hero section heading loaded
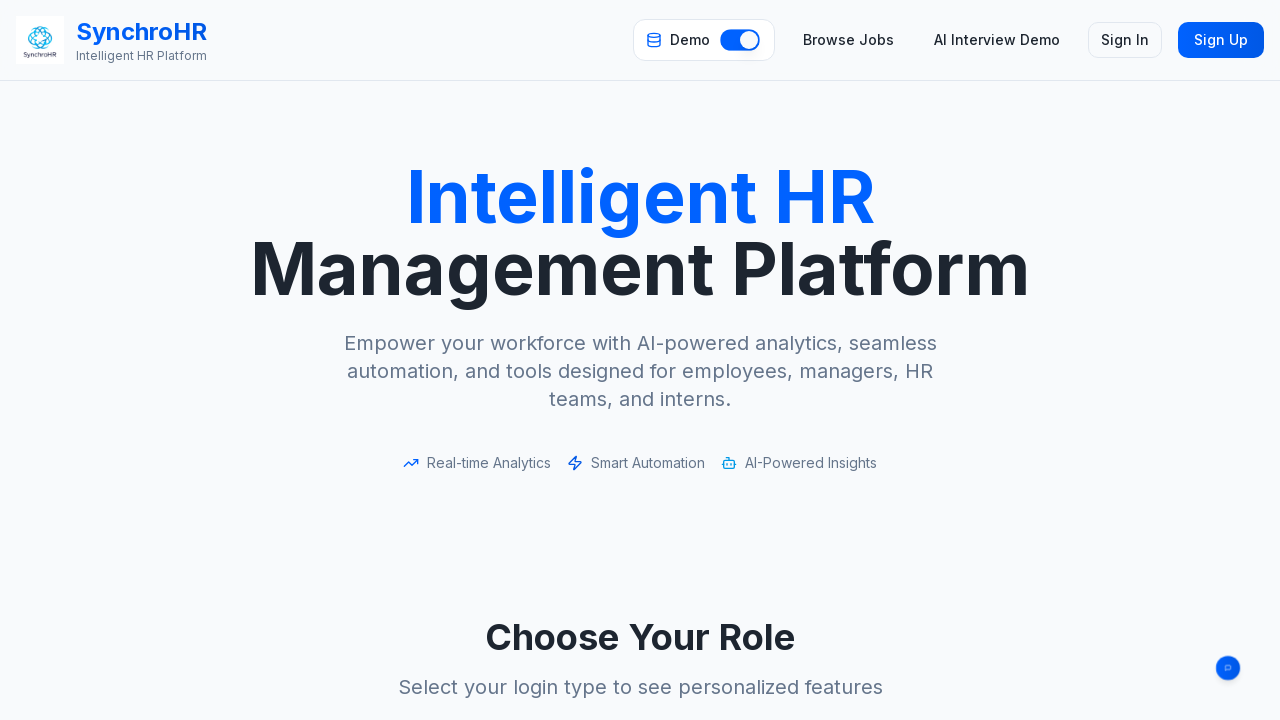

Scrolled down 400px to view first feature section
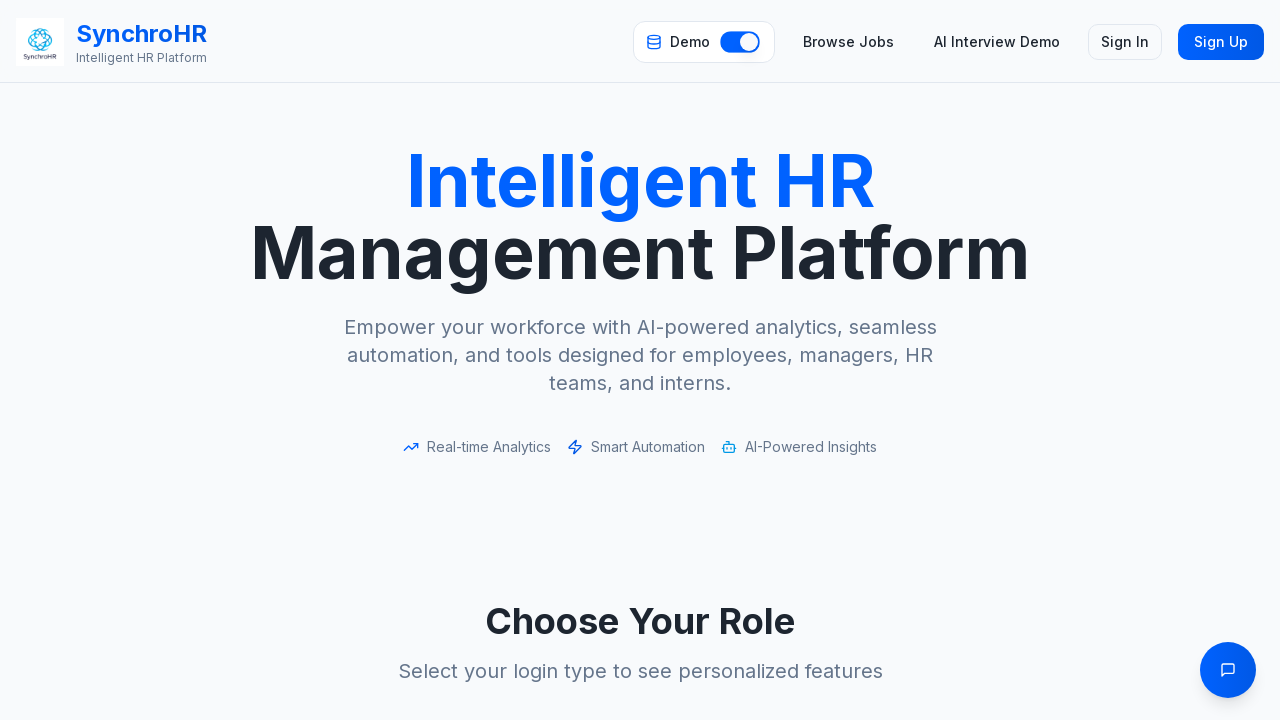

Waited for scroll animation to complete
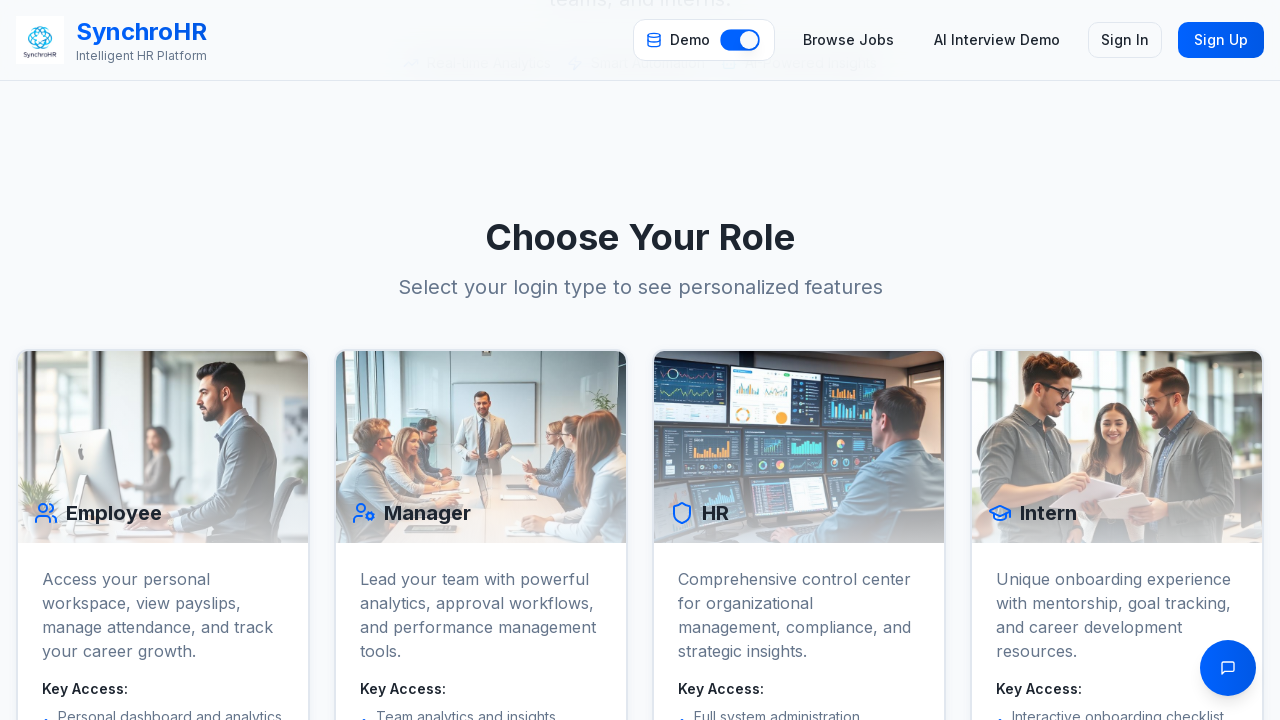

Scrolled down 400px to view second feature section
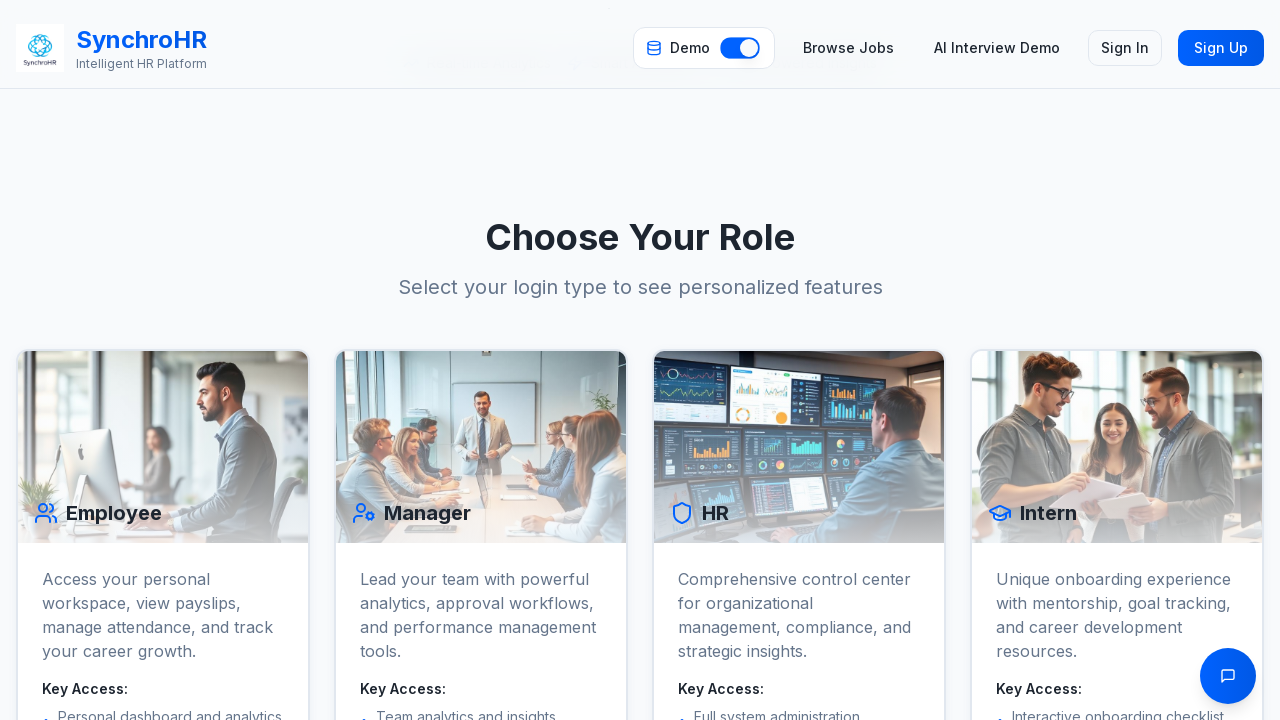

Waited for scroll animation to complete
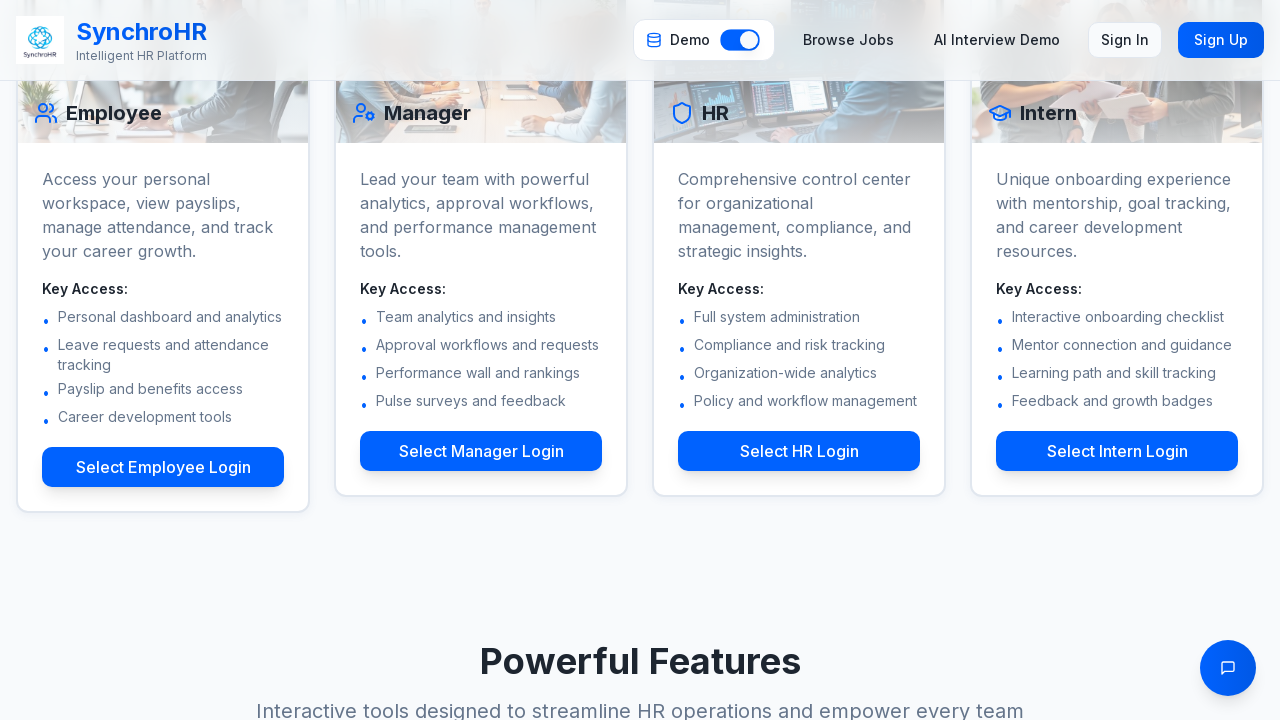

Scrolled down 400px to view third feature section
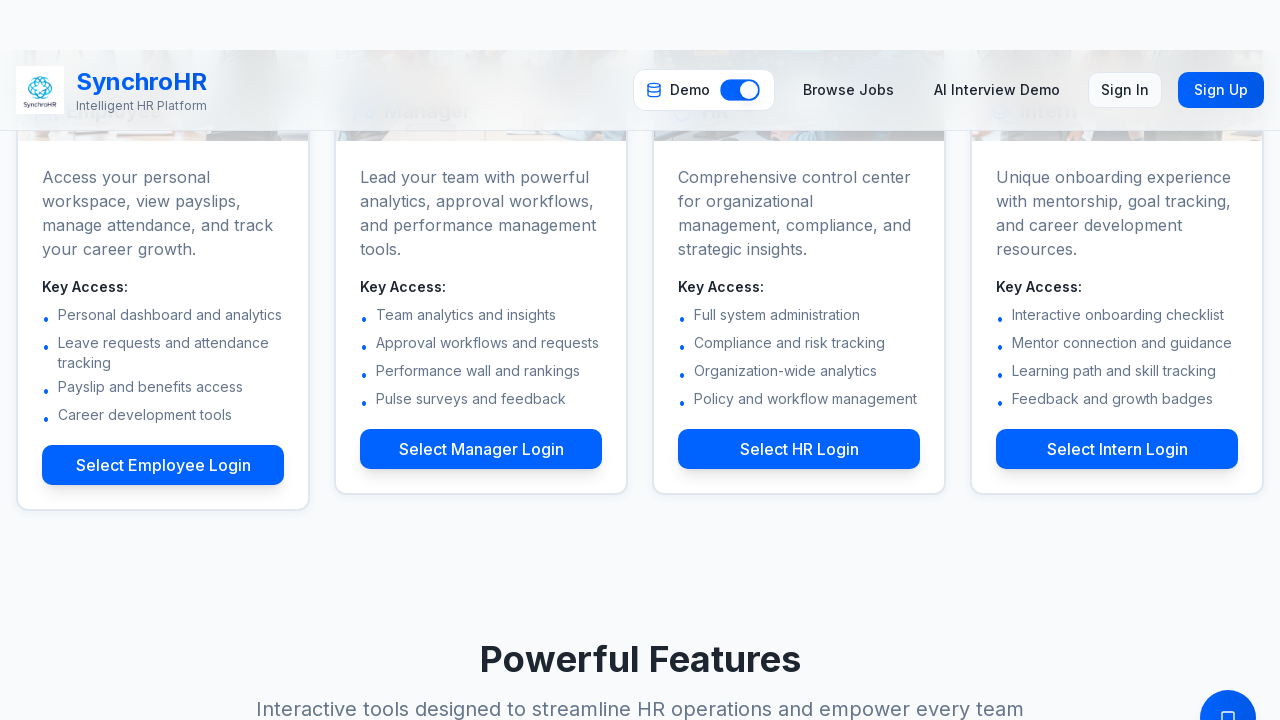

Waited for scroll animation to complete
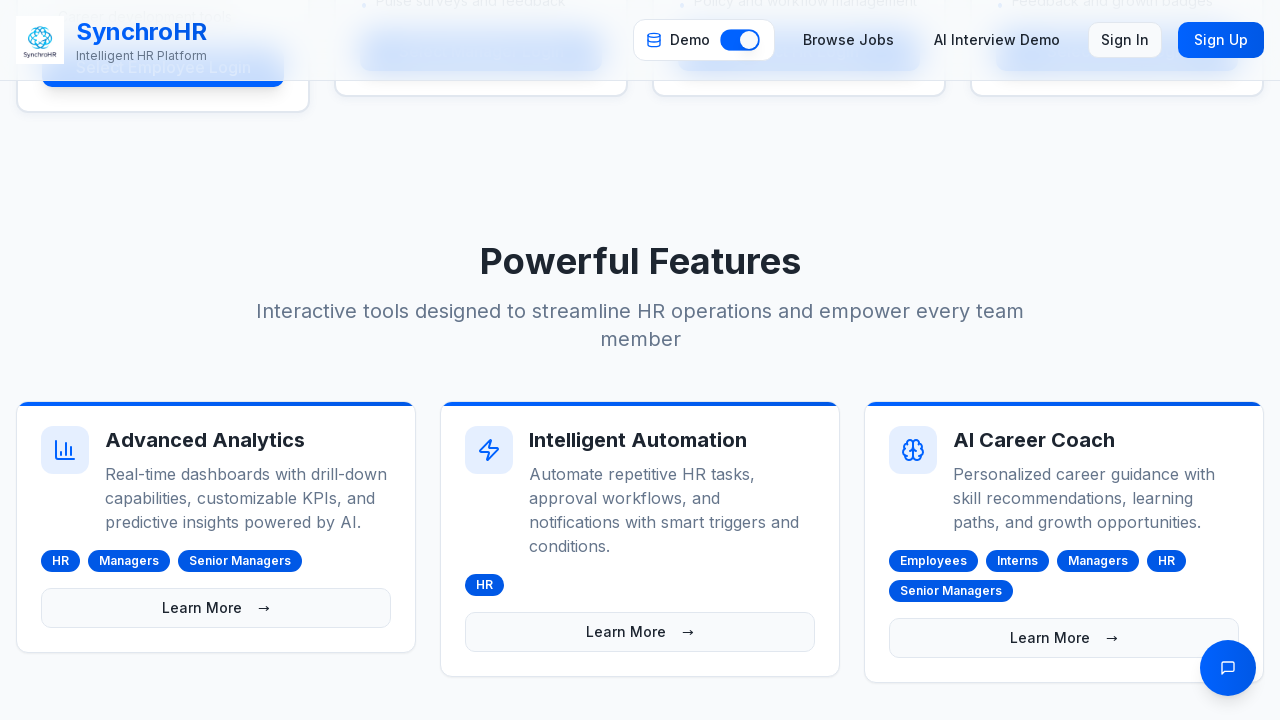

Scrolled back to top of landing page
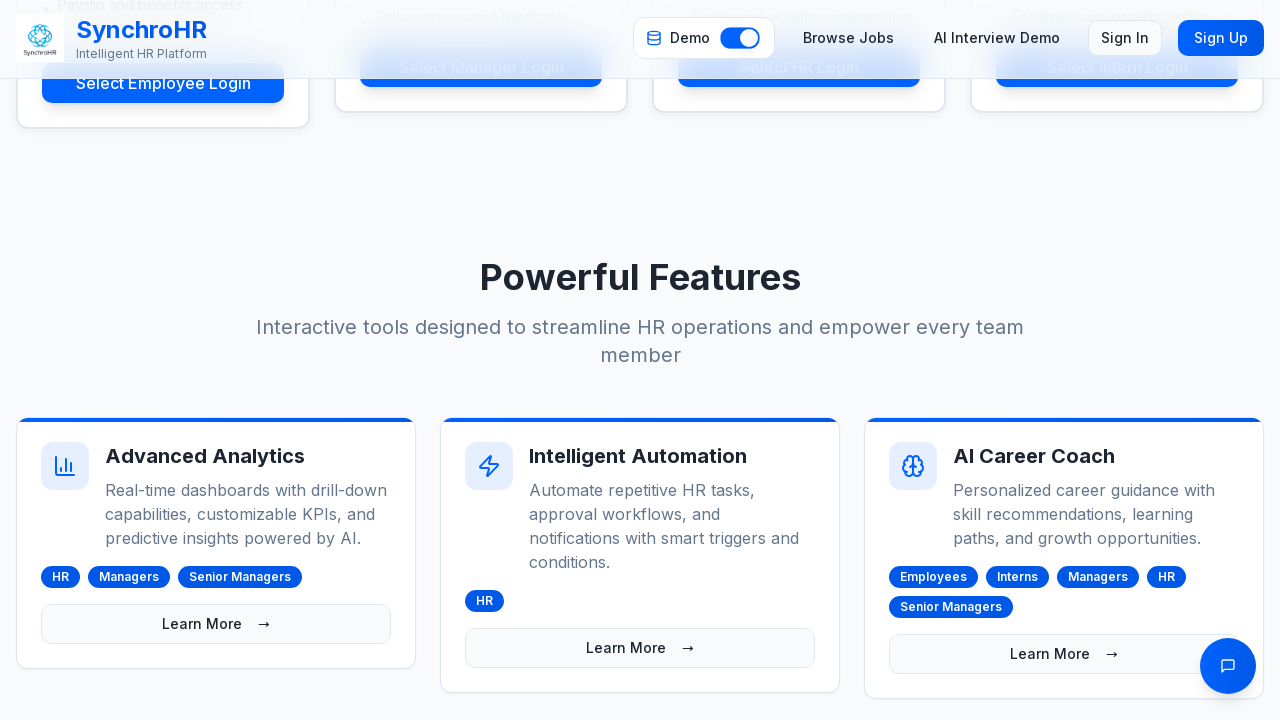

Waited for final scroll animation to complete
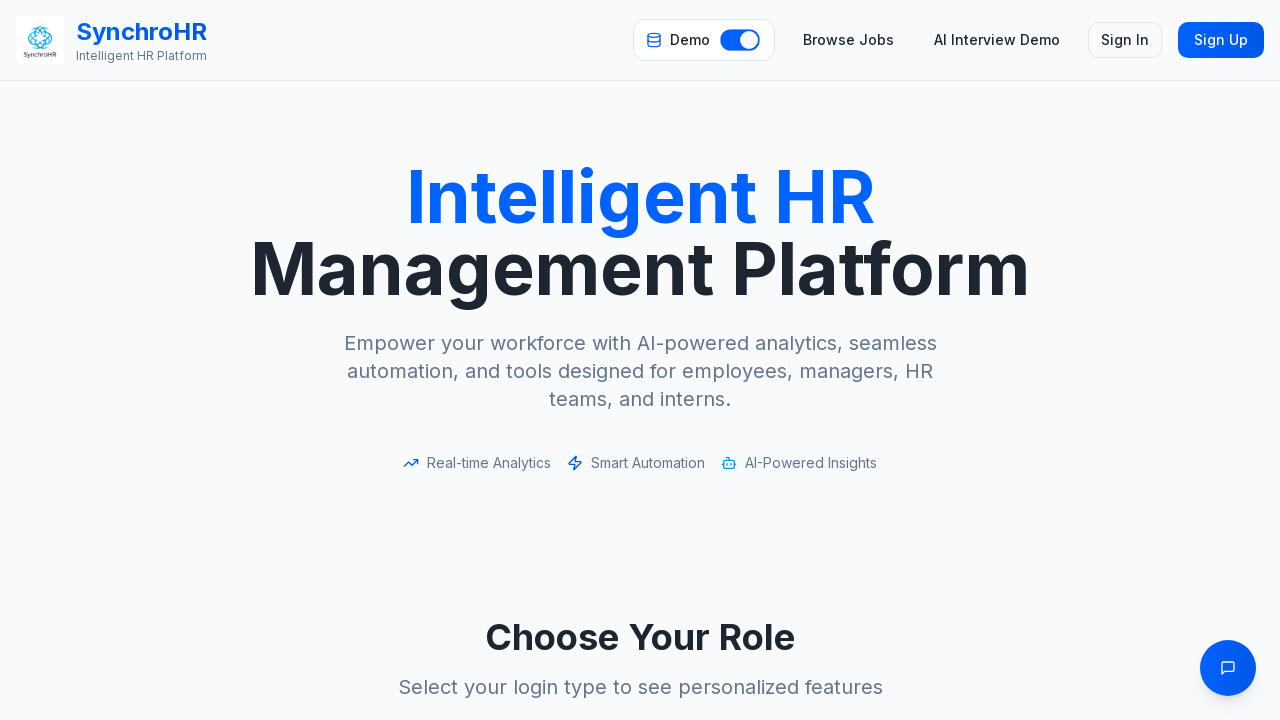

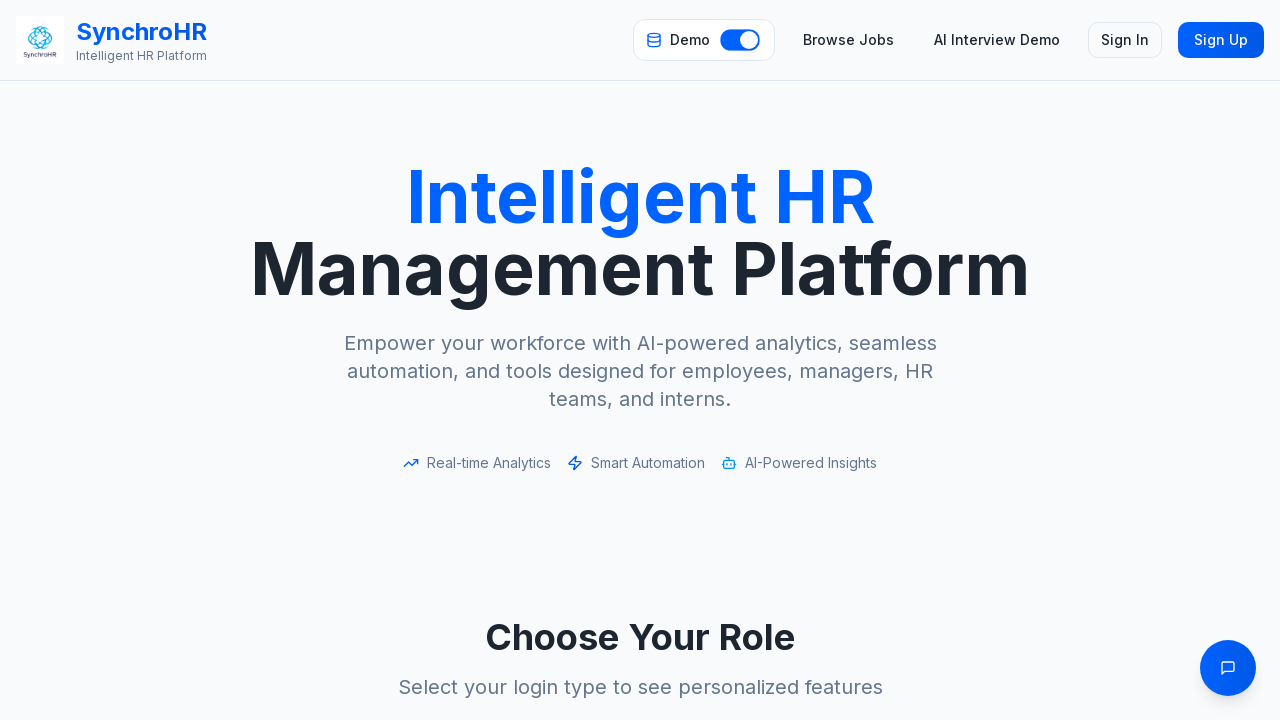